Tests dynamic content loading by clicking a start button and waiting for hidden content to become visible, then verifying the displayed text.

Starting URL: https://the-internet.herokuapp.com/dynamic_loading/1

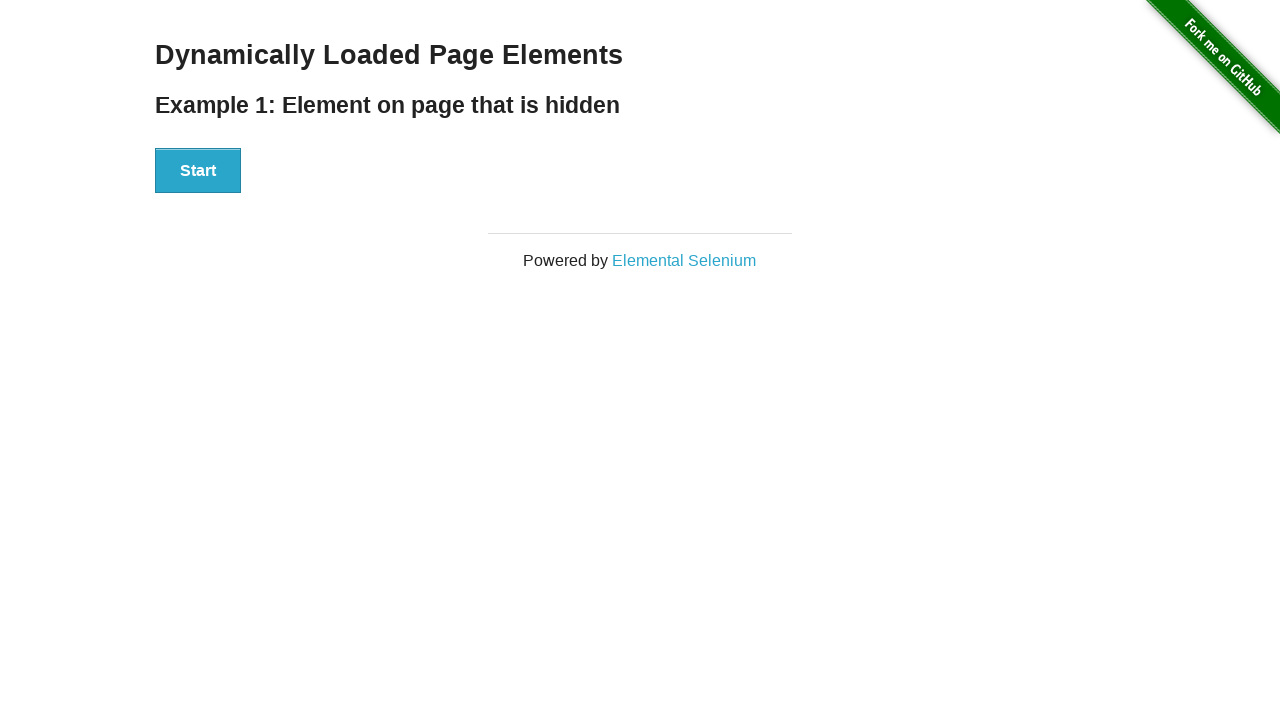

Clicked start button to trigger dynamic content loading at (198, 171) on xpath=//*[@id='start']/button
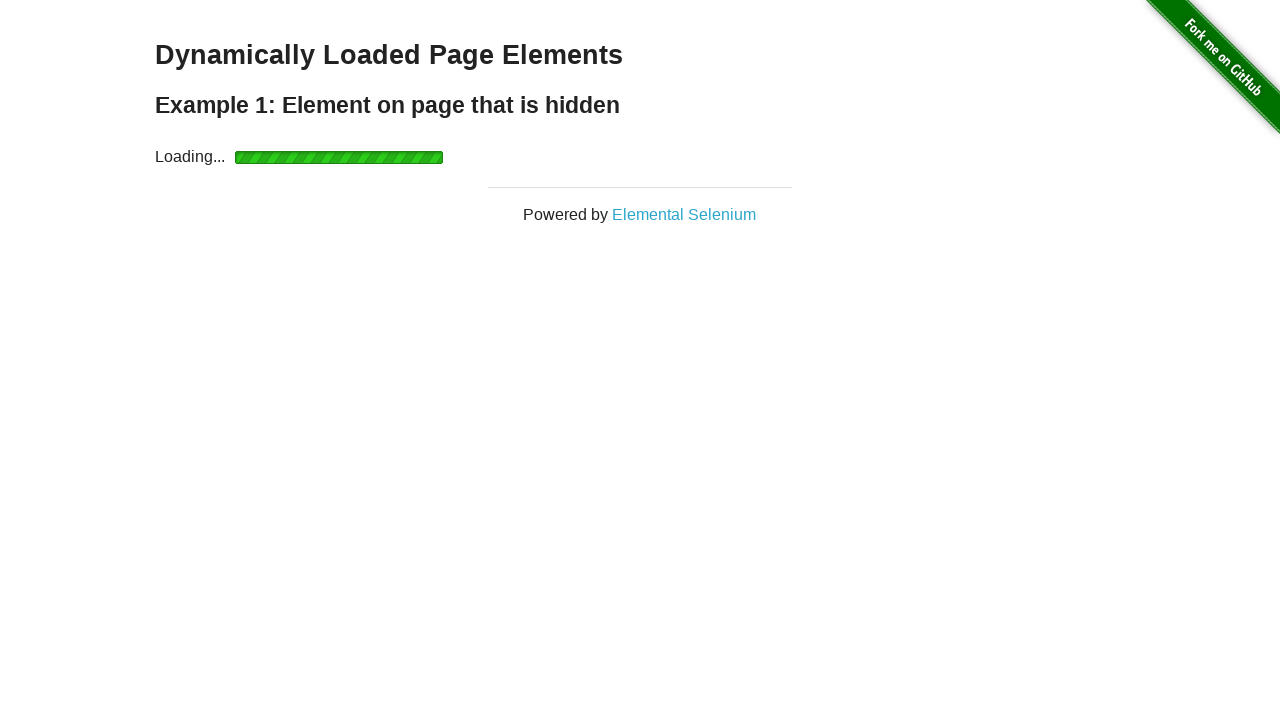

Hidden content became visible after loading completed
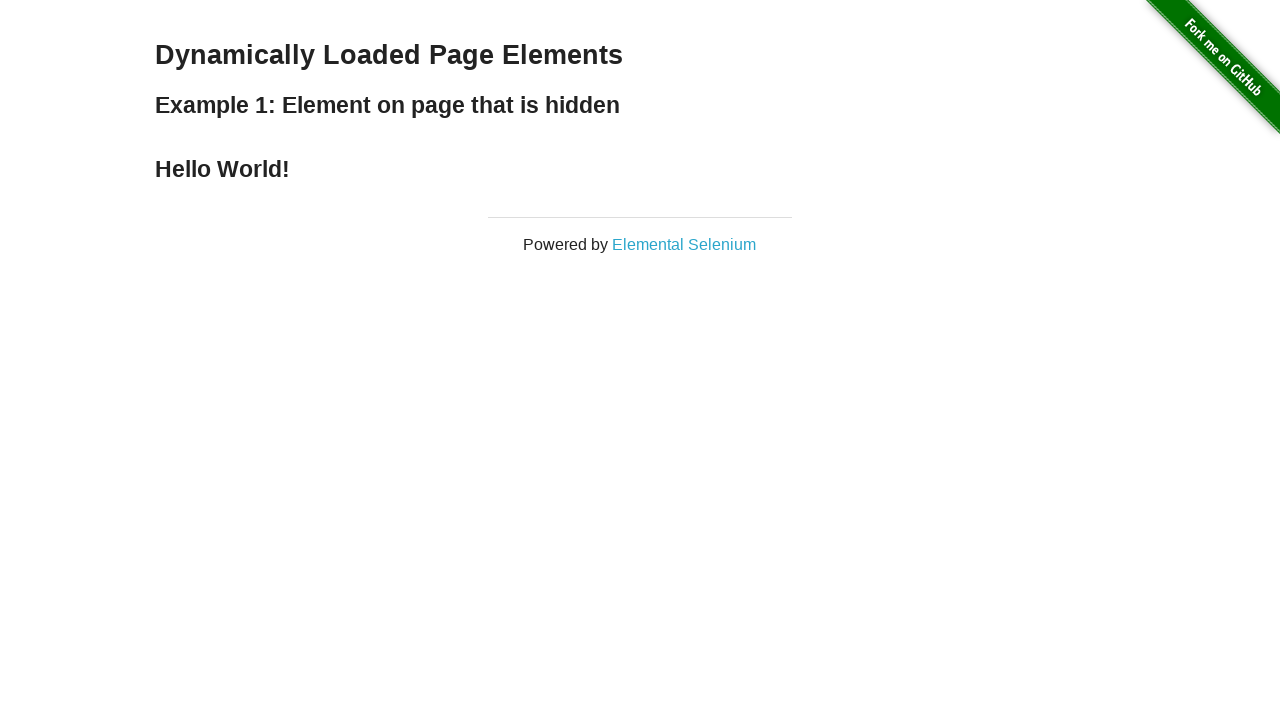

Retrieved finish text: Hello World!
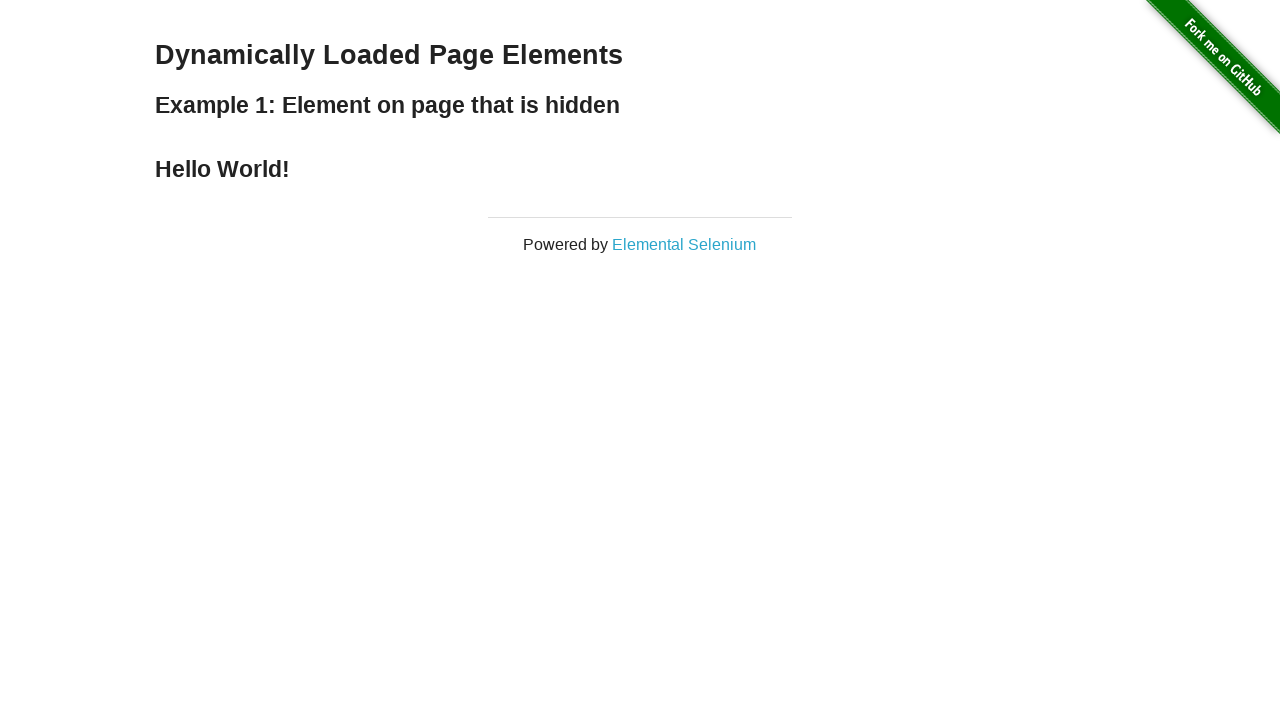

Printed finish text to console
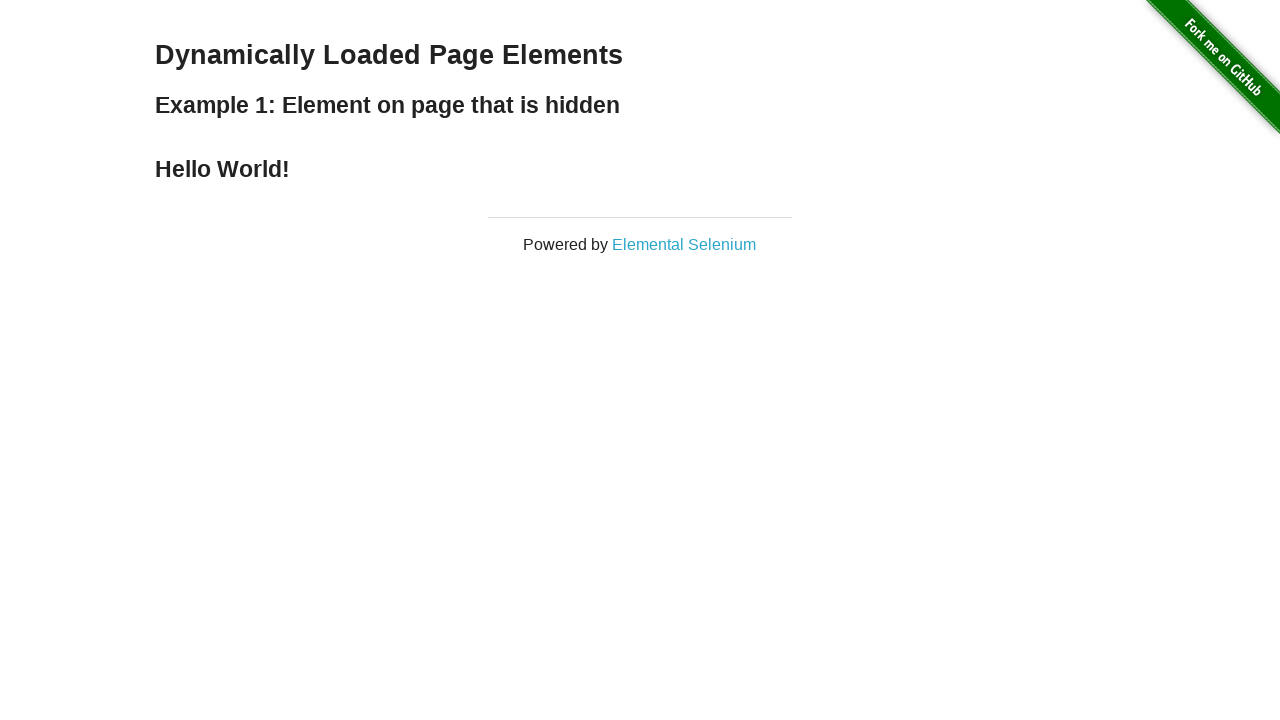

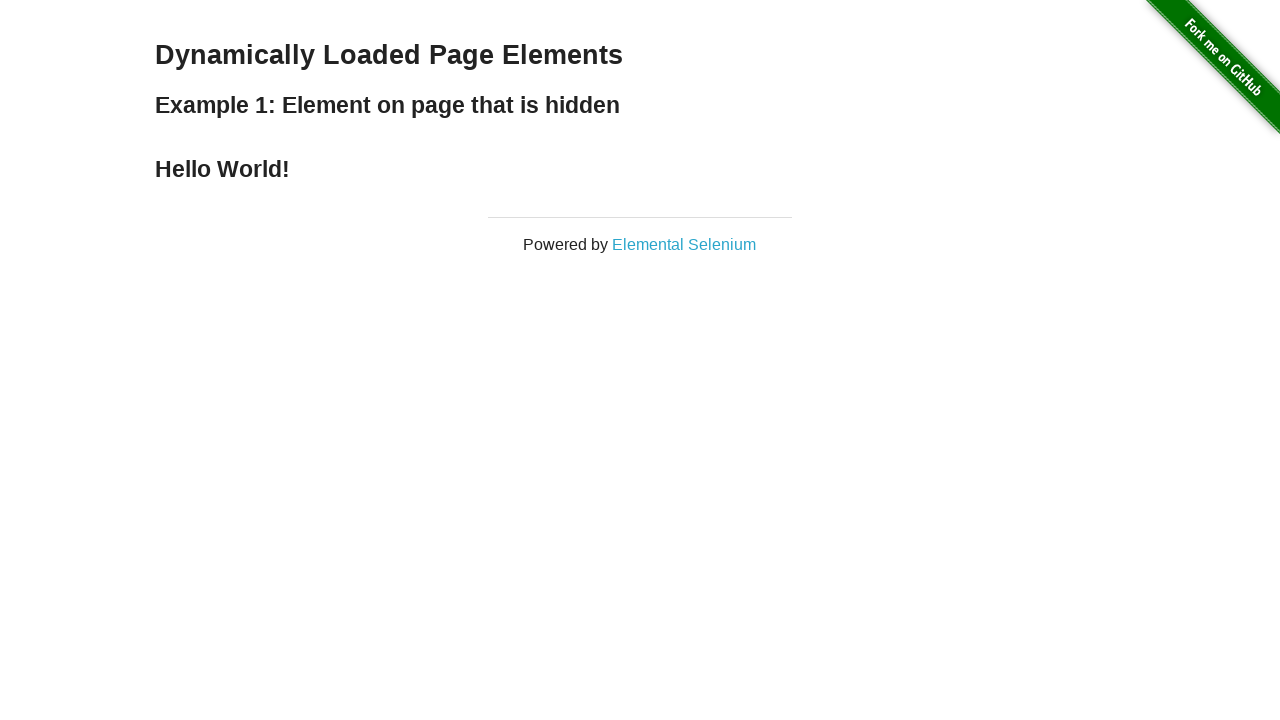